Tests hover functionality by hovering over an avatar image and verifying that additional user information caption becomes visible.

Starting URL: http://the-internet.herokuapp.com/hovers

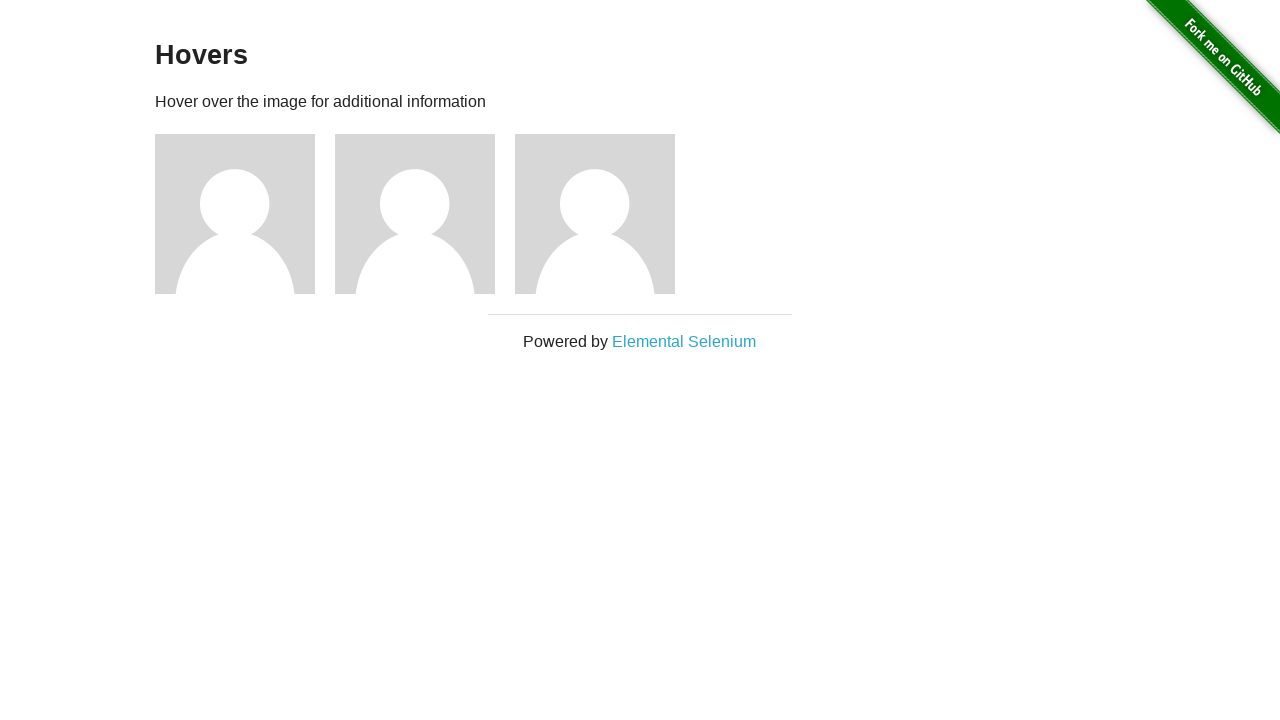

Located the first avatar figure element
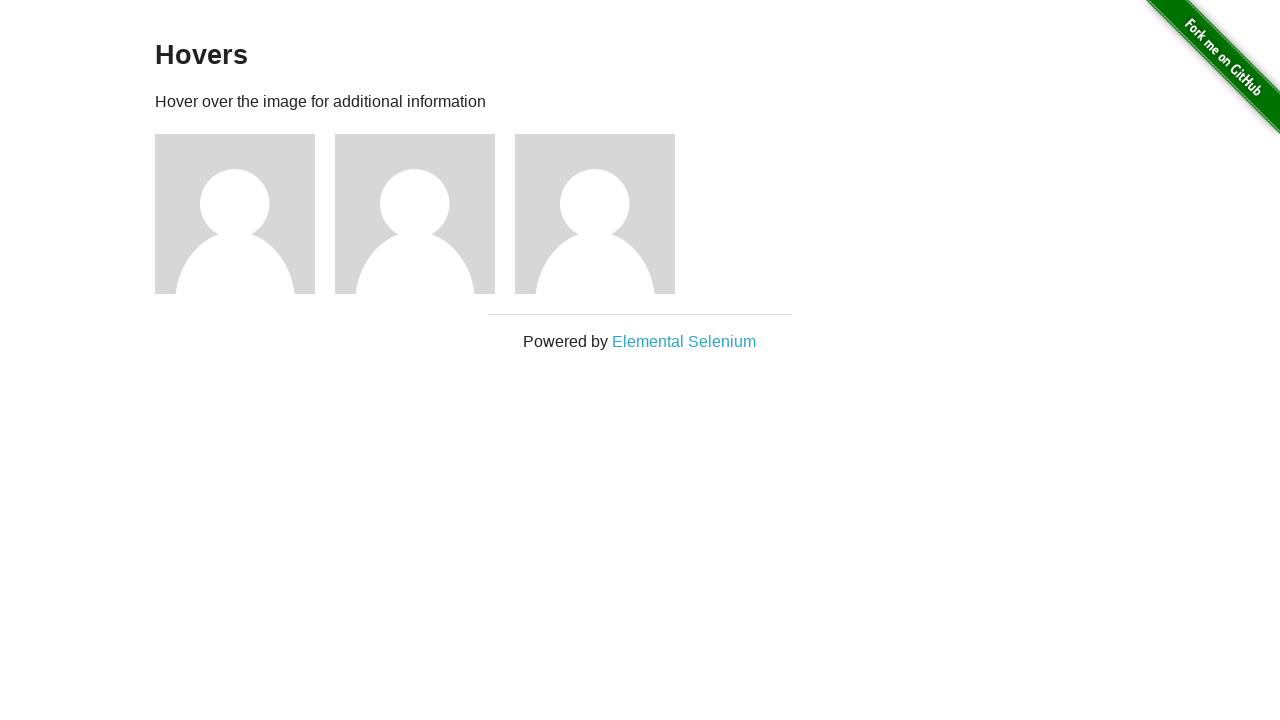

Hovered over the avatar image to reveal user information caption at (245, 214) on .figure >> nth=0
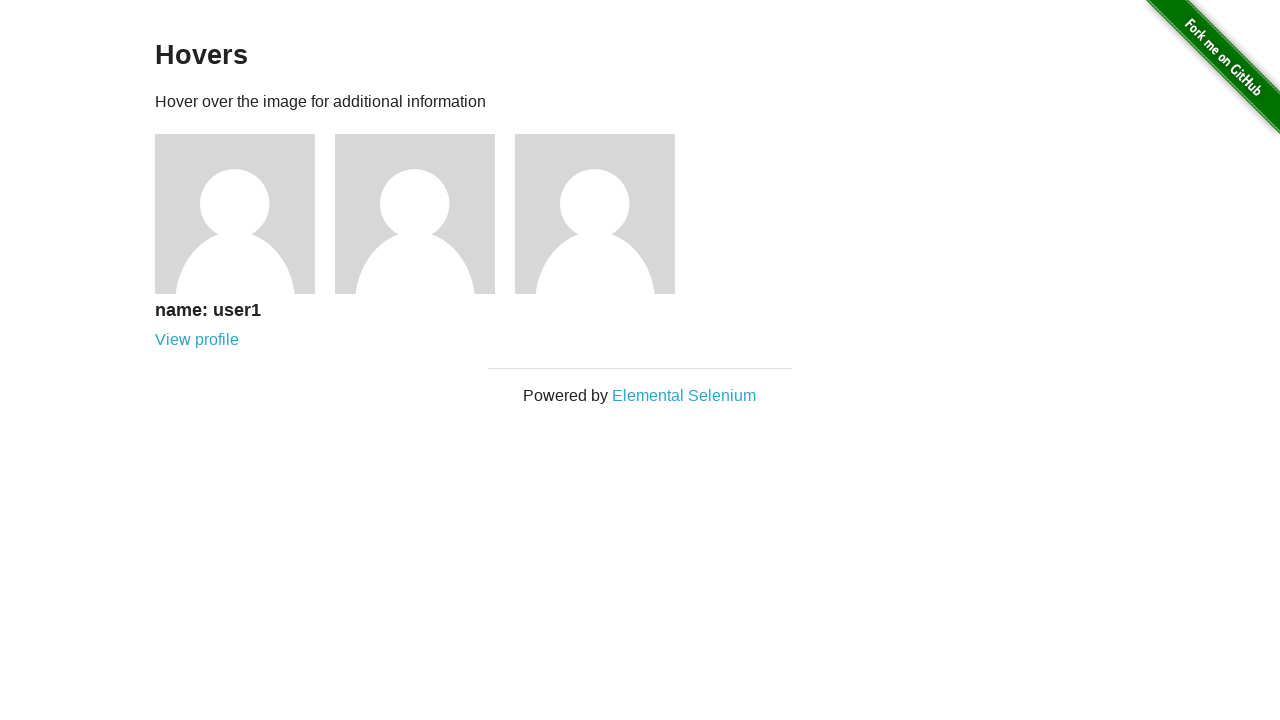

Located the avatar caption element
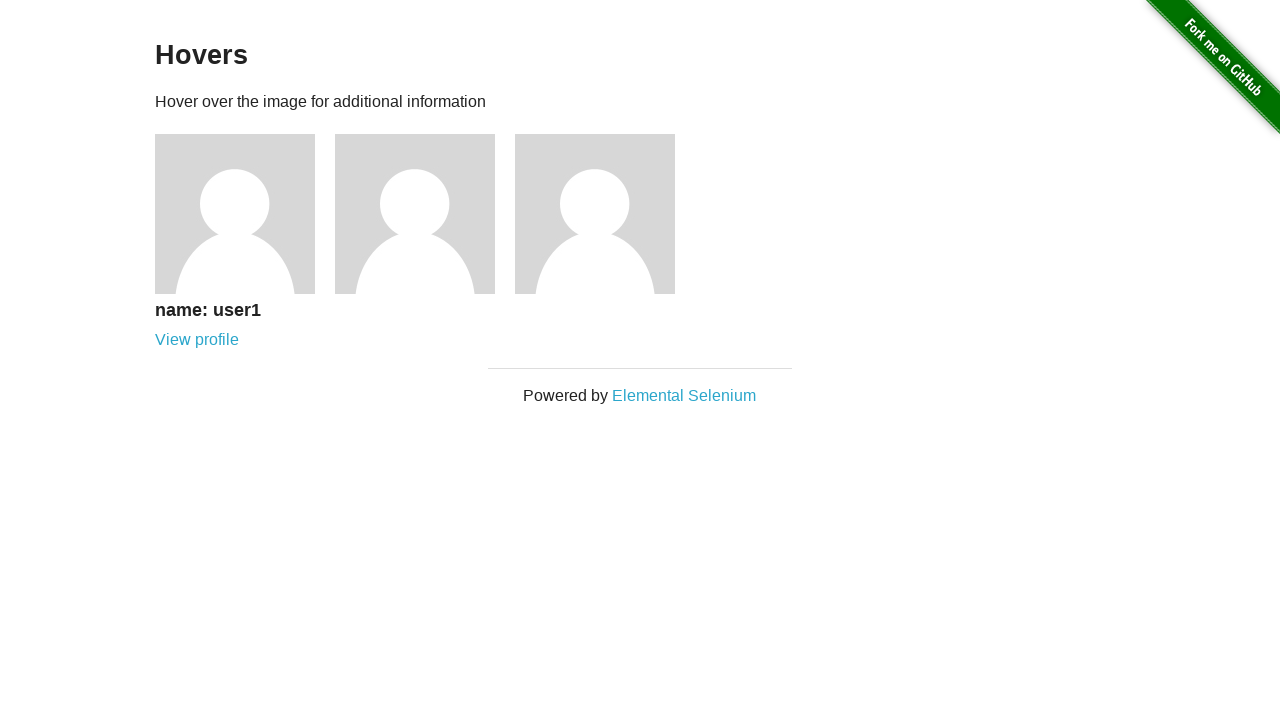

Verified that the avatar caption is visible after hovering
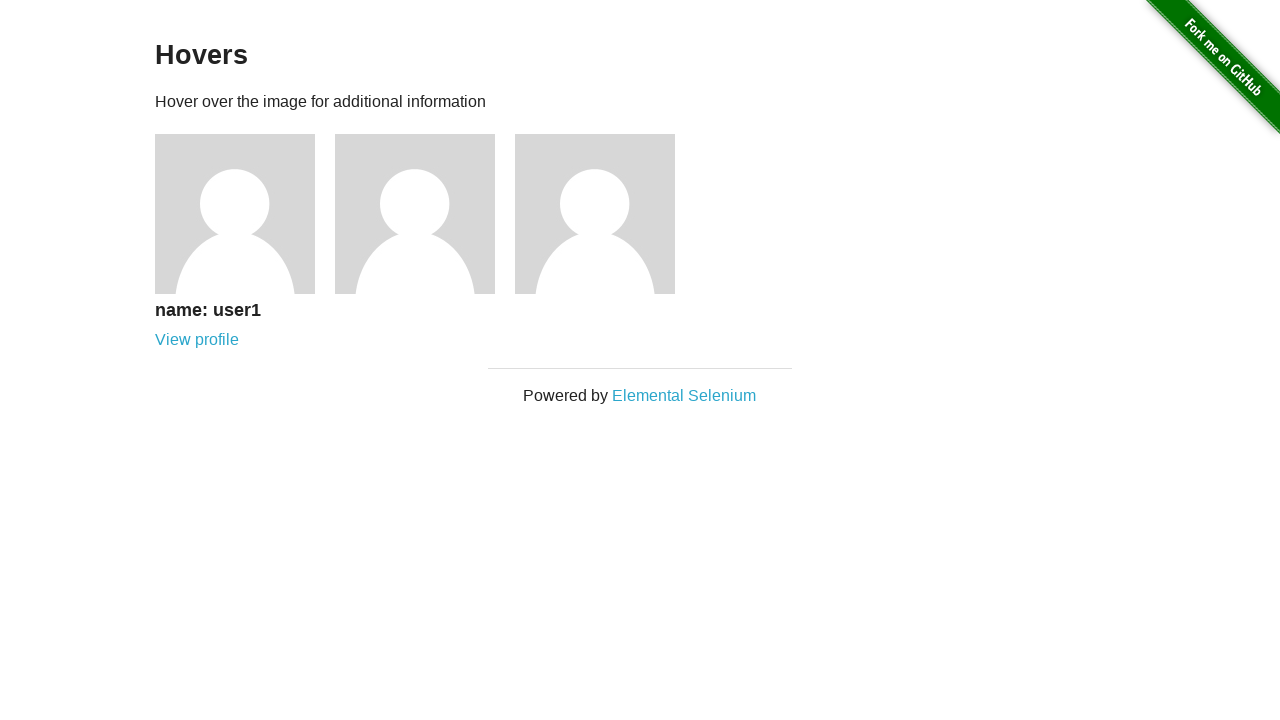

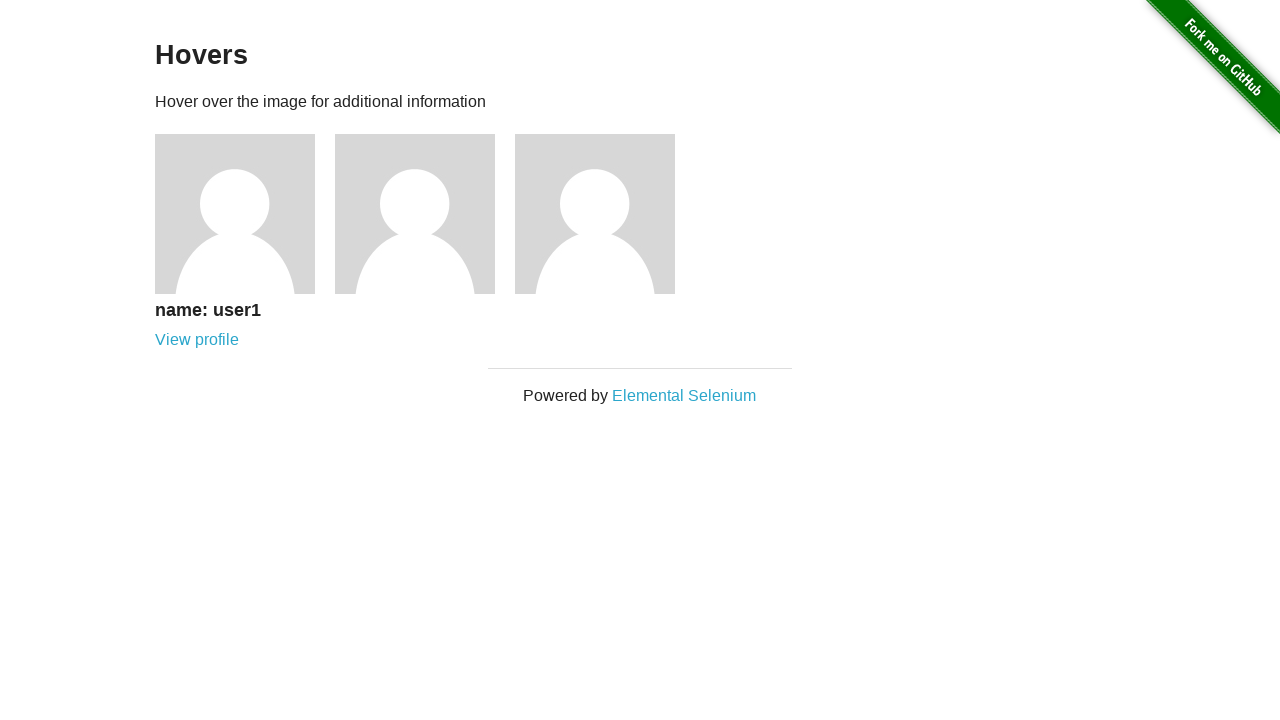